Tests iframe interaction by switching to an iframe, clicking a button to trigger an alert, accepting the alert, and then switching back to the main content to click another button

Starting URL: https://www.w3schools.com/js/tryit.asp?filename=tryjs_alert

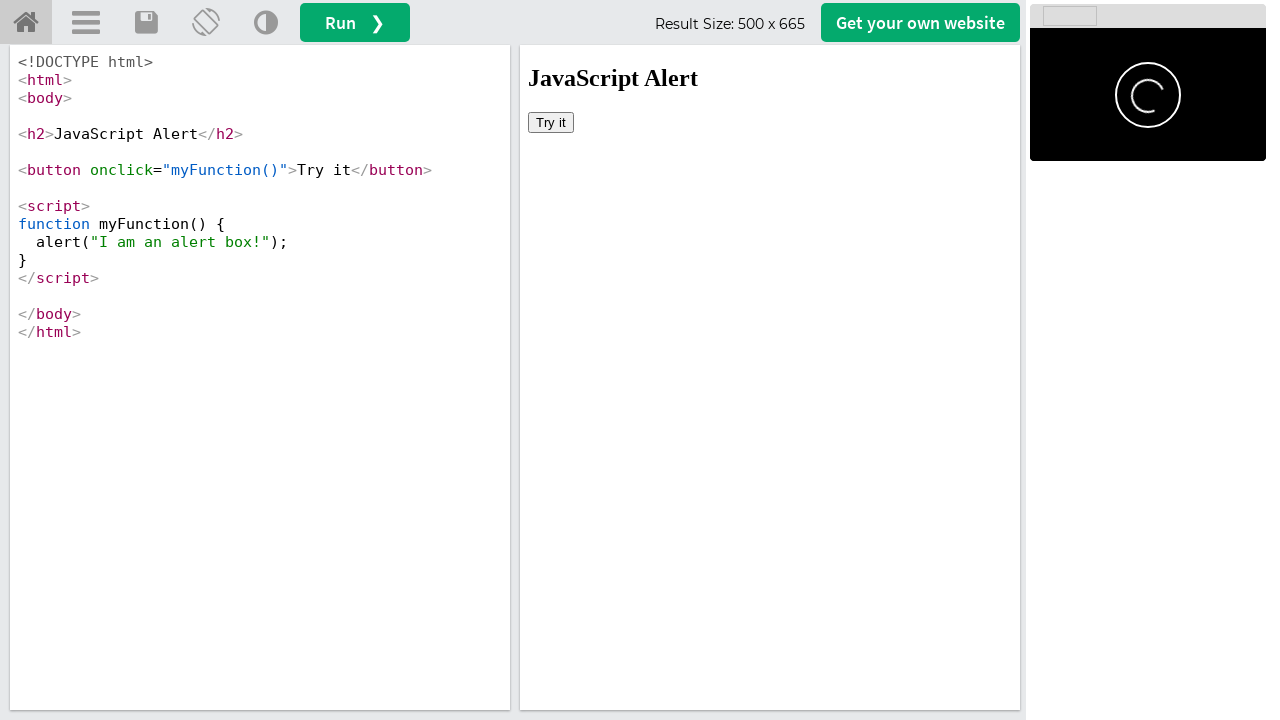

Waited 4 seconds for iframe to load
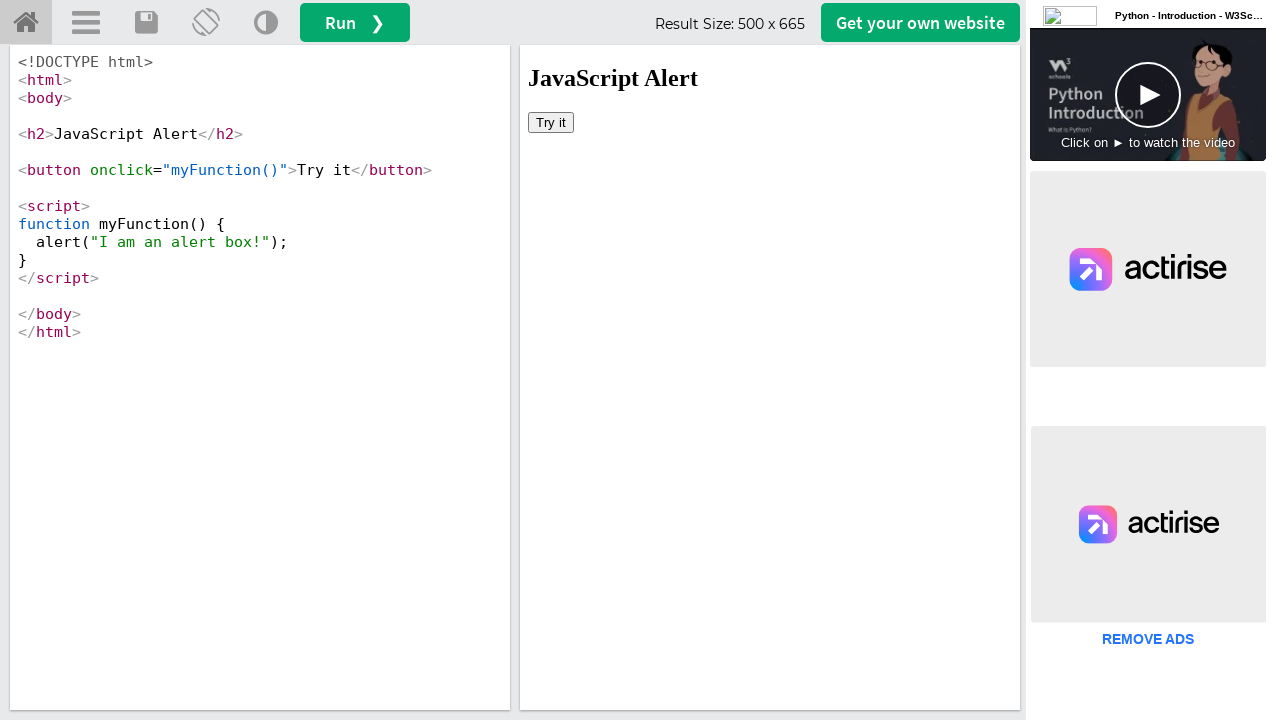

Located iframe with id 'iframeResult'
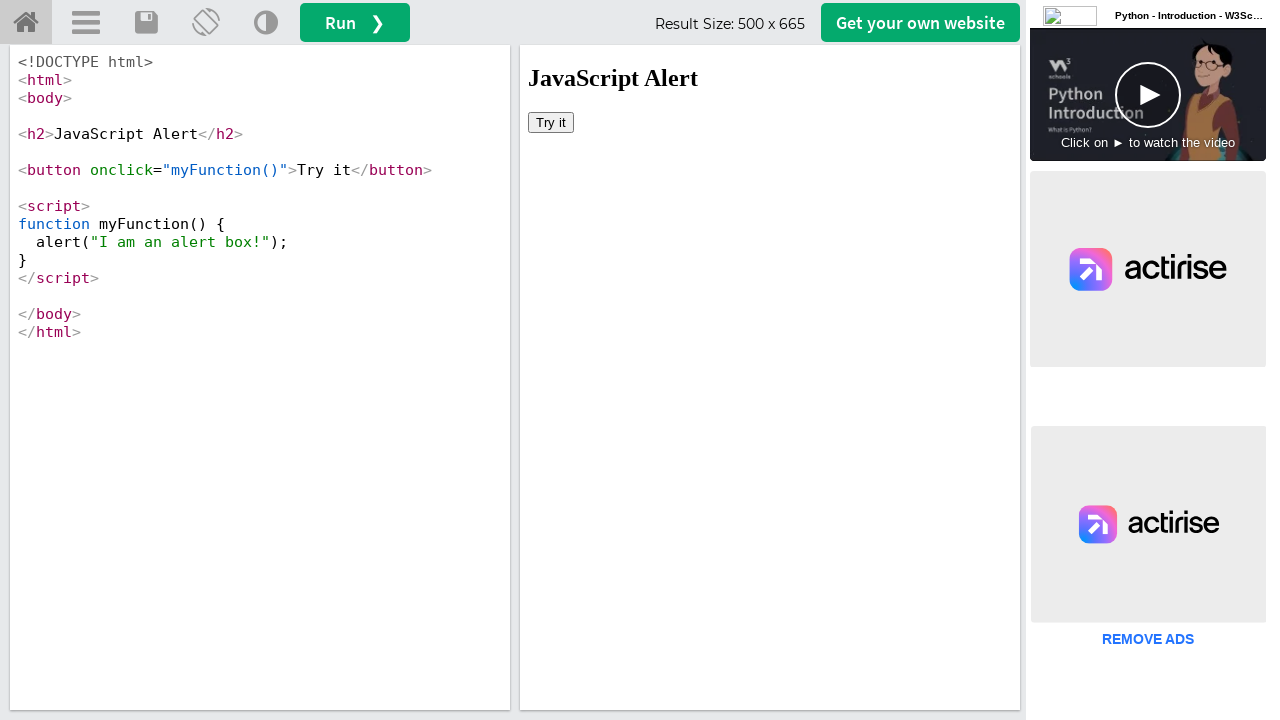

Clicked button inside iframe to trigger alert at (551, 122) on #iframeResult >> internal:control=enter-frame >> xpath=/html/body/button
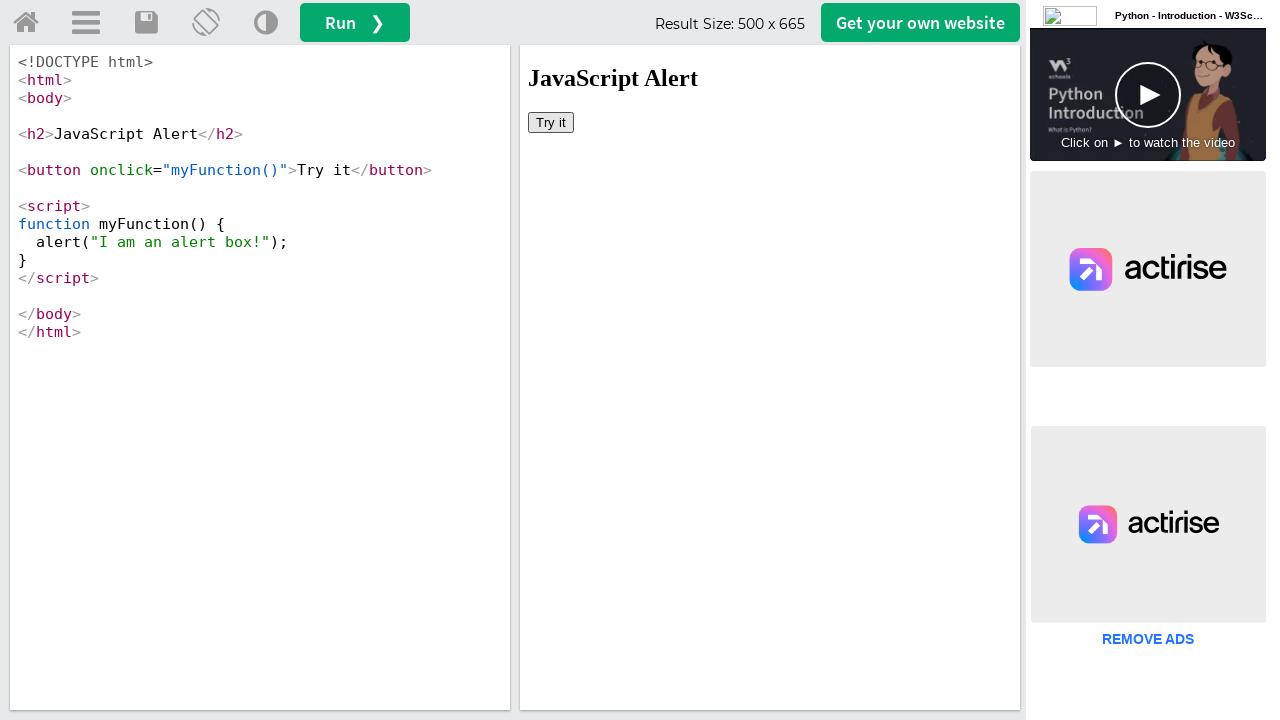

Set up dialog handler to accept alerts
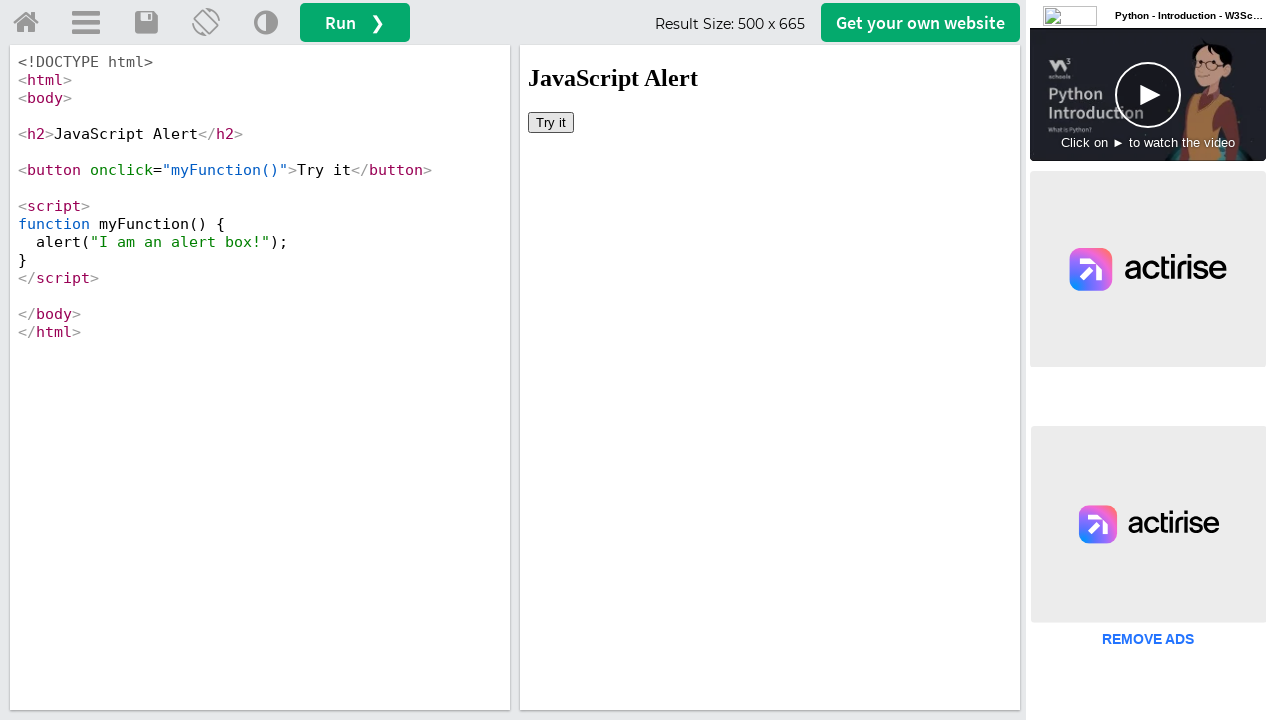

Waited 3 seconds for alert to be processed
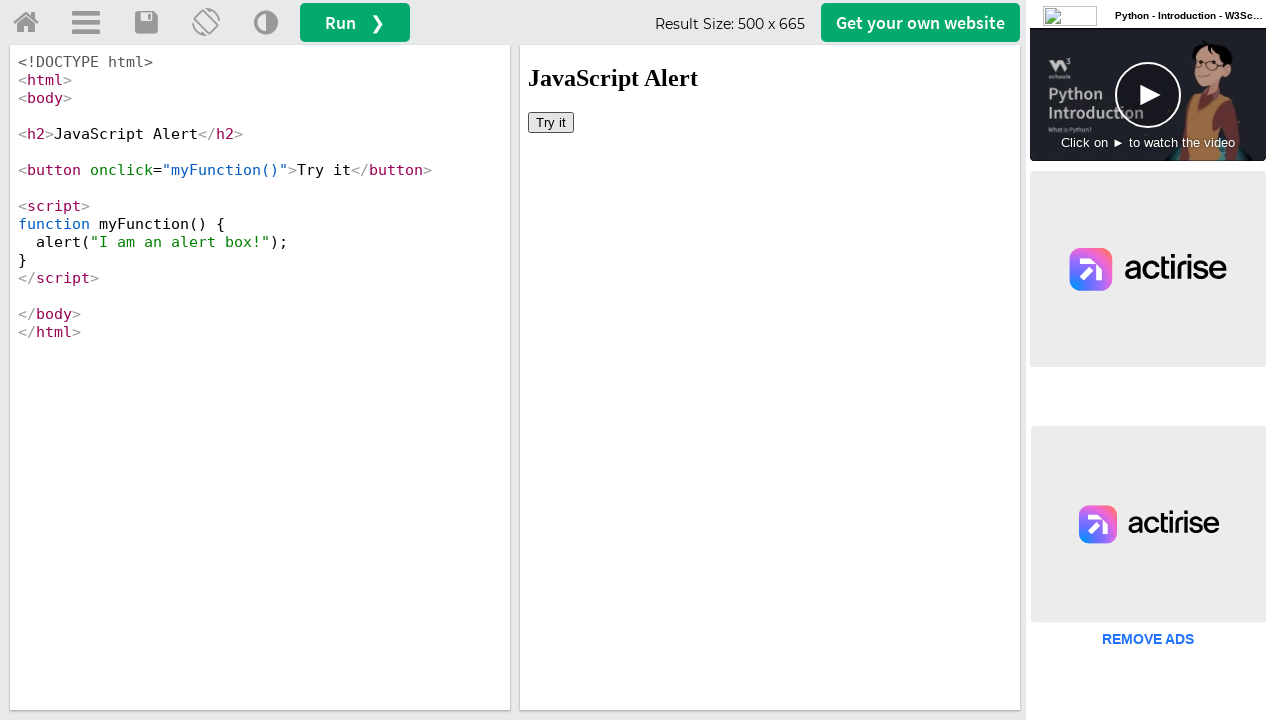

Clicked button in main content outside iframe at (920, 22) on //*[@id="getwebsitebtn"]
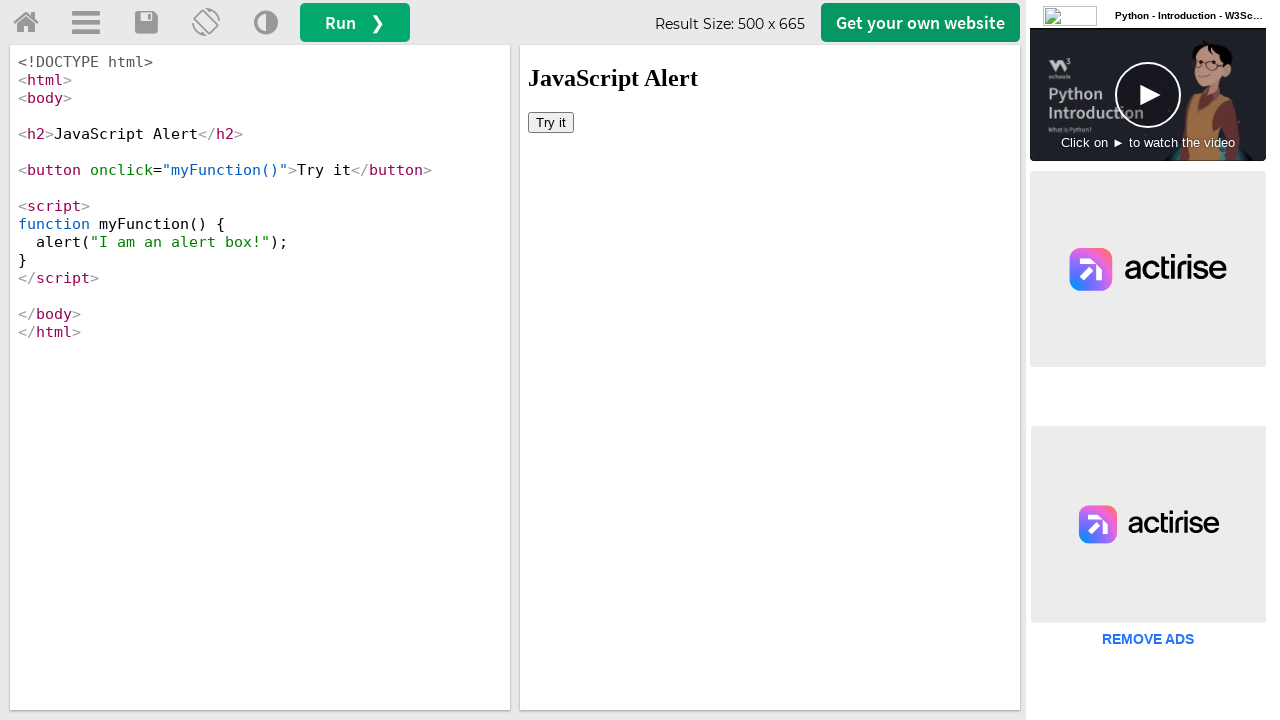

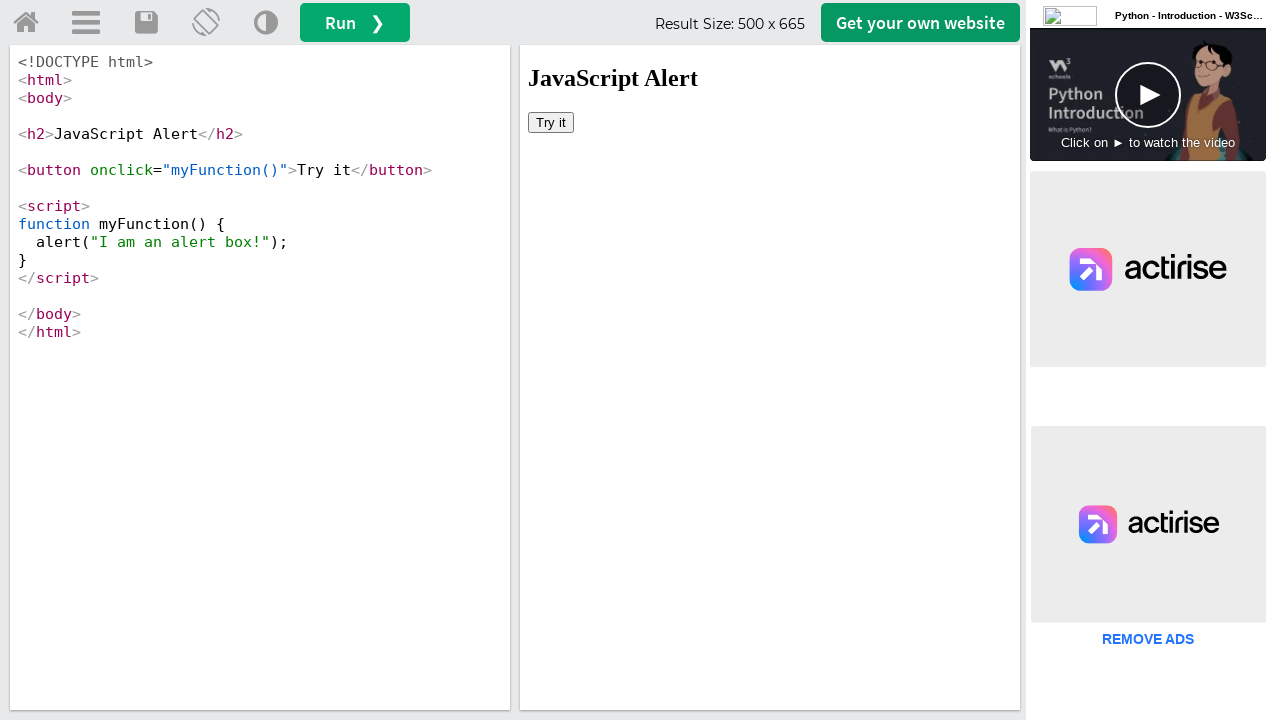